Tests that clicking the "Register" link navigates to the correct registration page URL

Starting URL: https://b2c.passport.rt.ru/

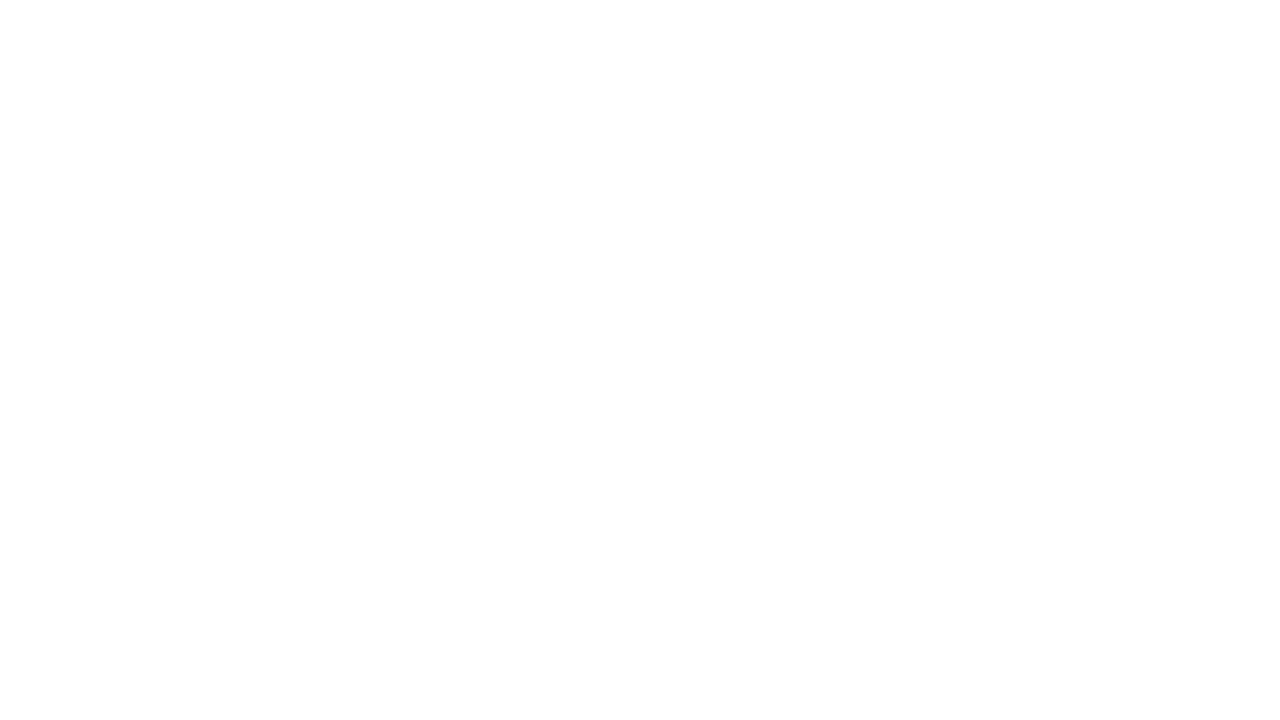

Register link selector became available
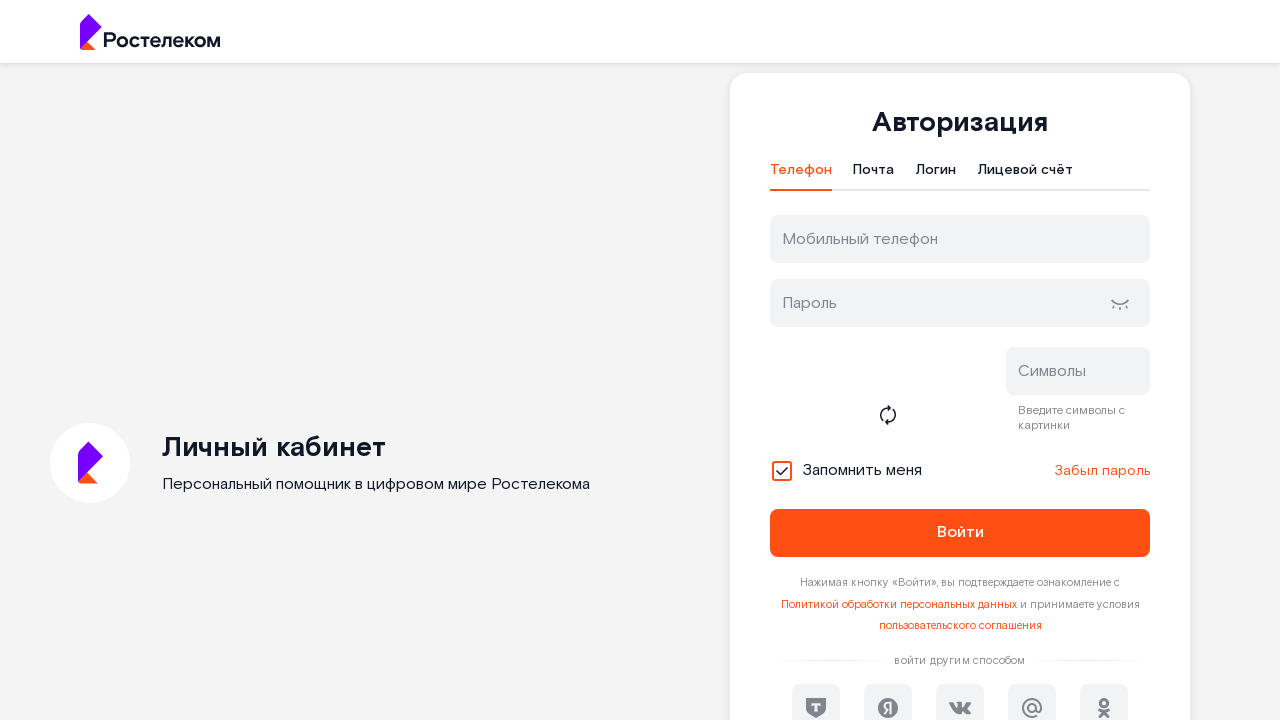

Clicked the Register link at (1010, 475) on #kc-register
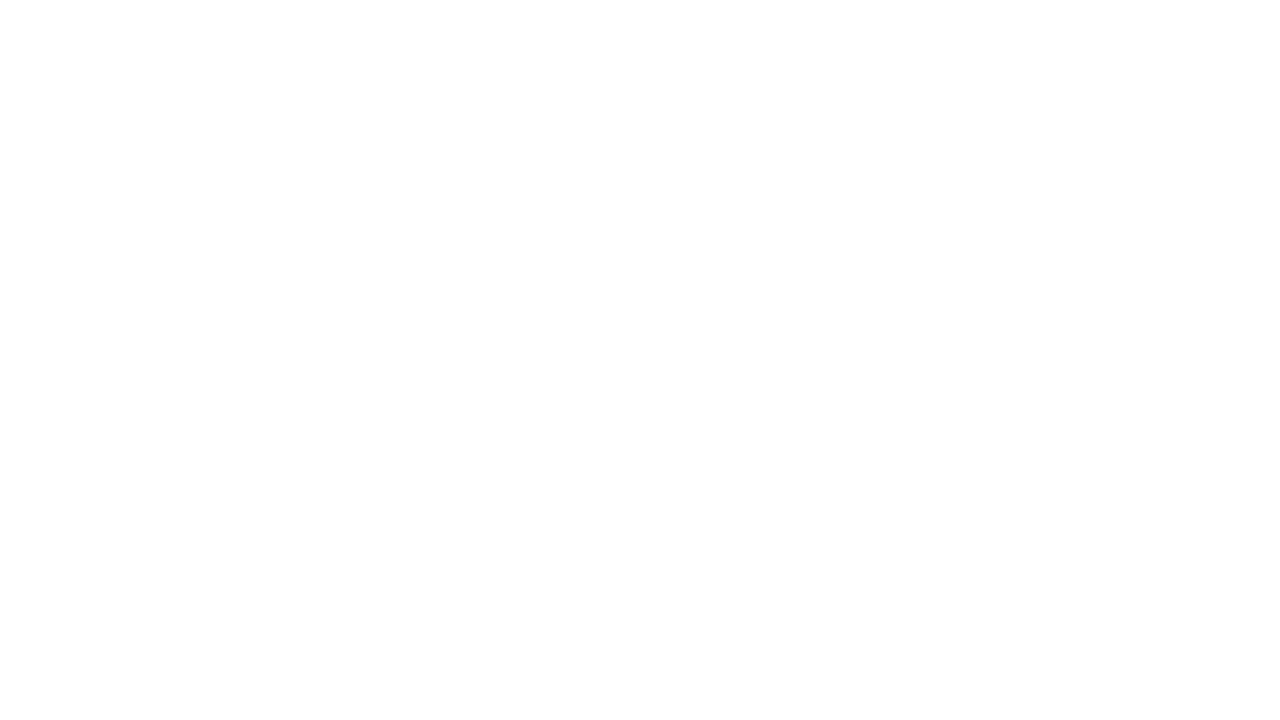

Navigation to registration page completed
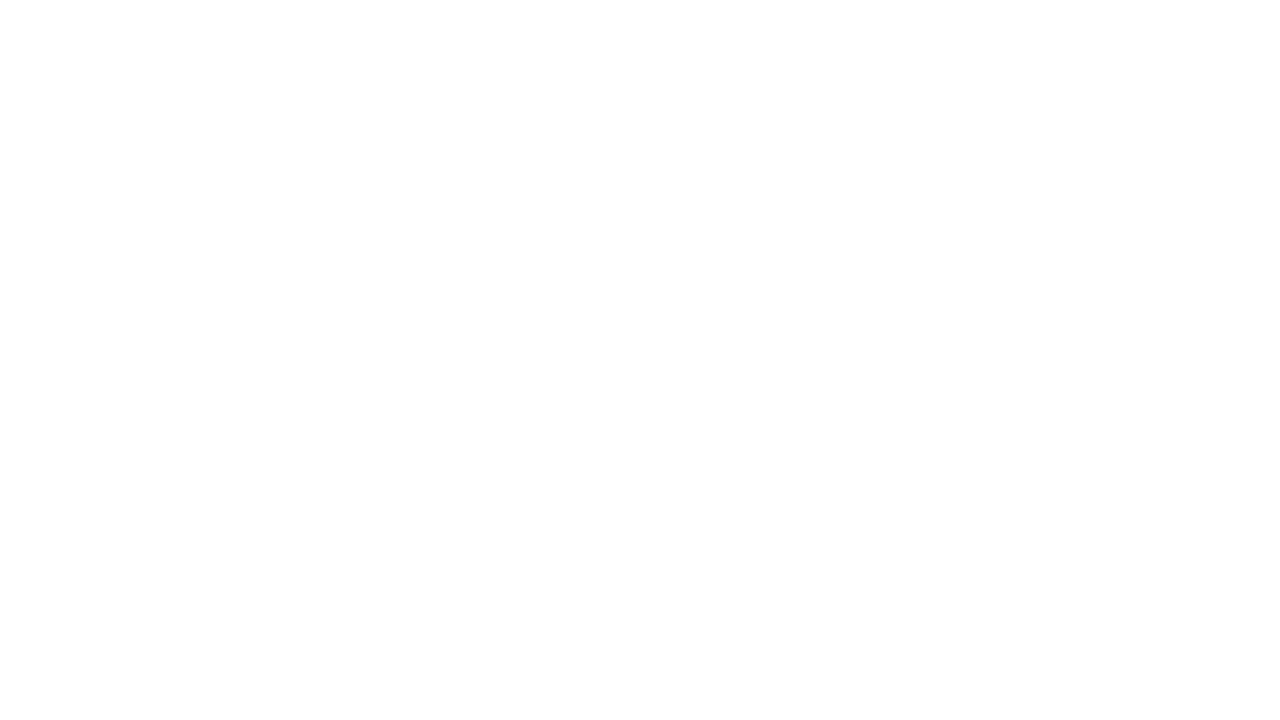

Retrieved current URL: https://b2c.passport.rt.ru/auth/realms/b2c/login-actions/registration?client_id=account_b2c&tab_id=L4t5B98UCpE
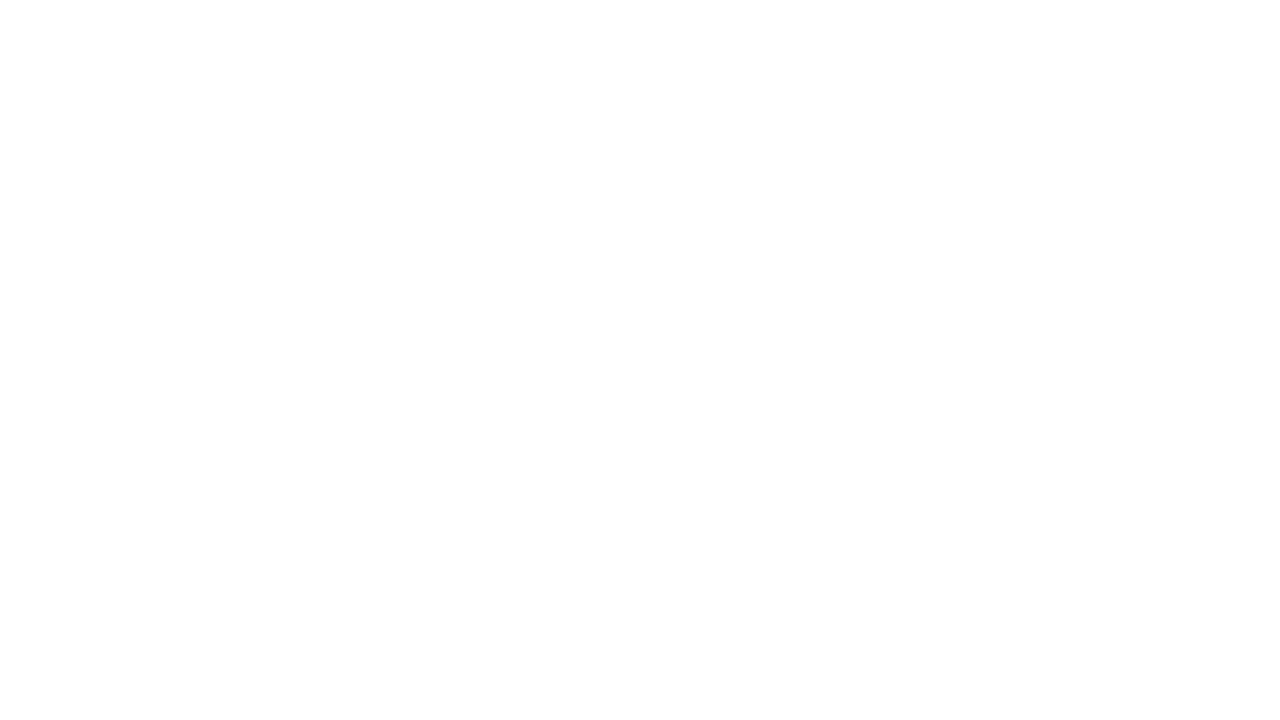

Verified URL is on correct registration page
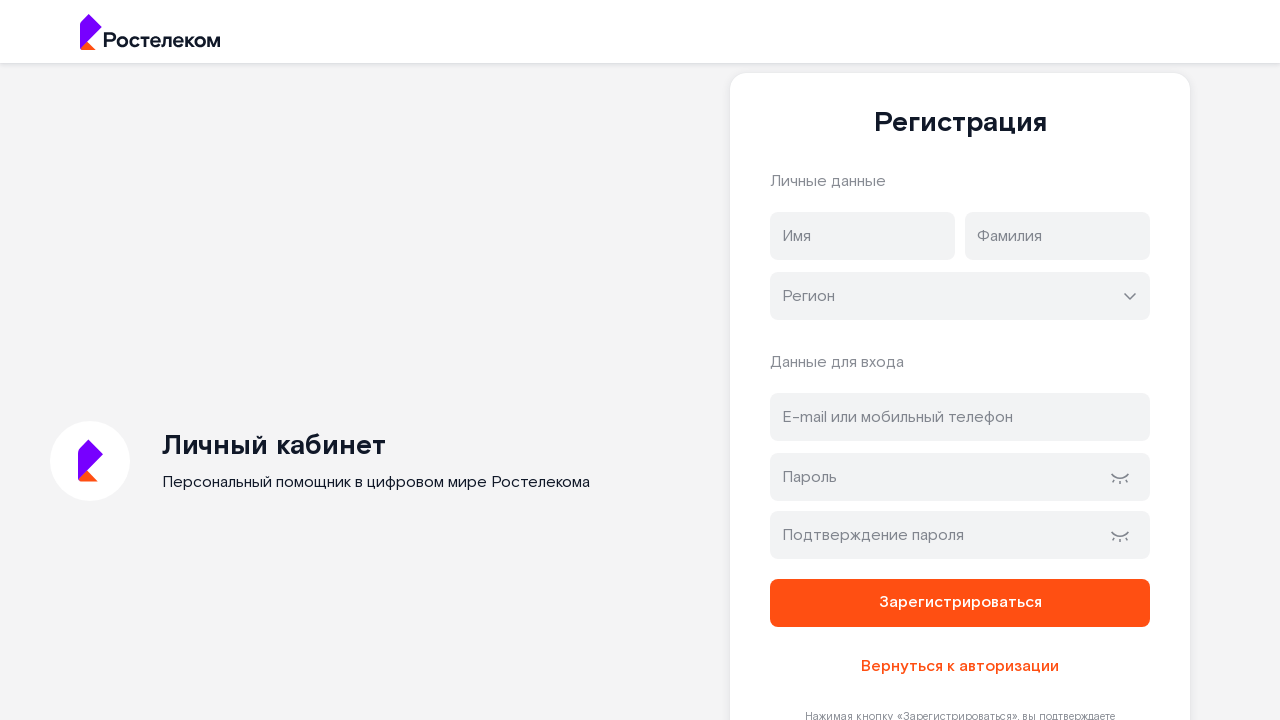

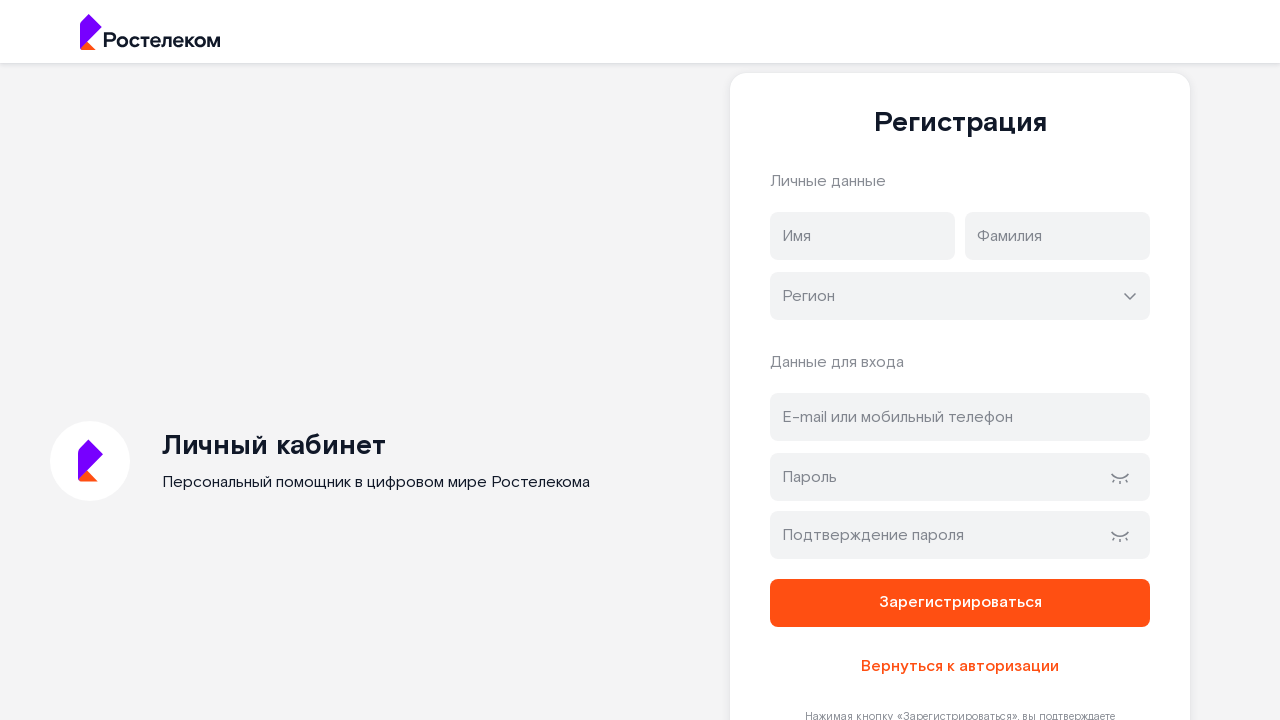